Tests that todo data persists after page reload

Starting URL: https://demo.playwright.dev/todomvc

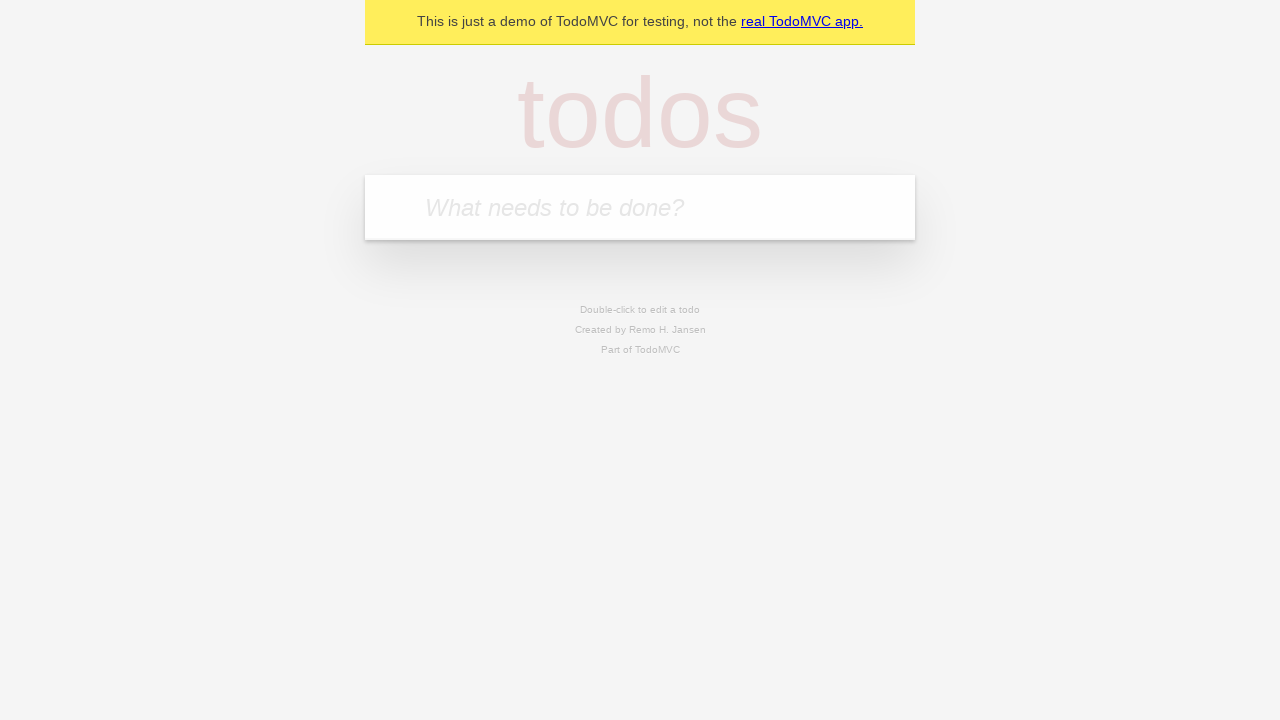

Located todo input field
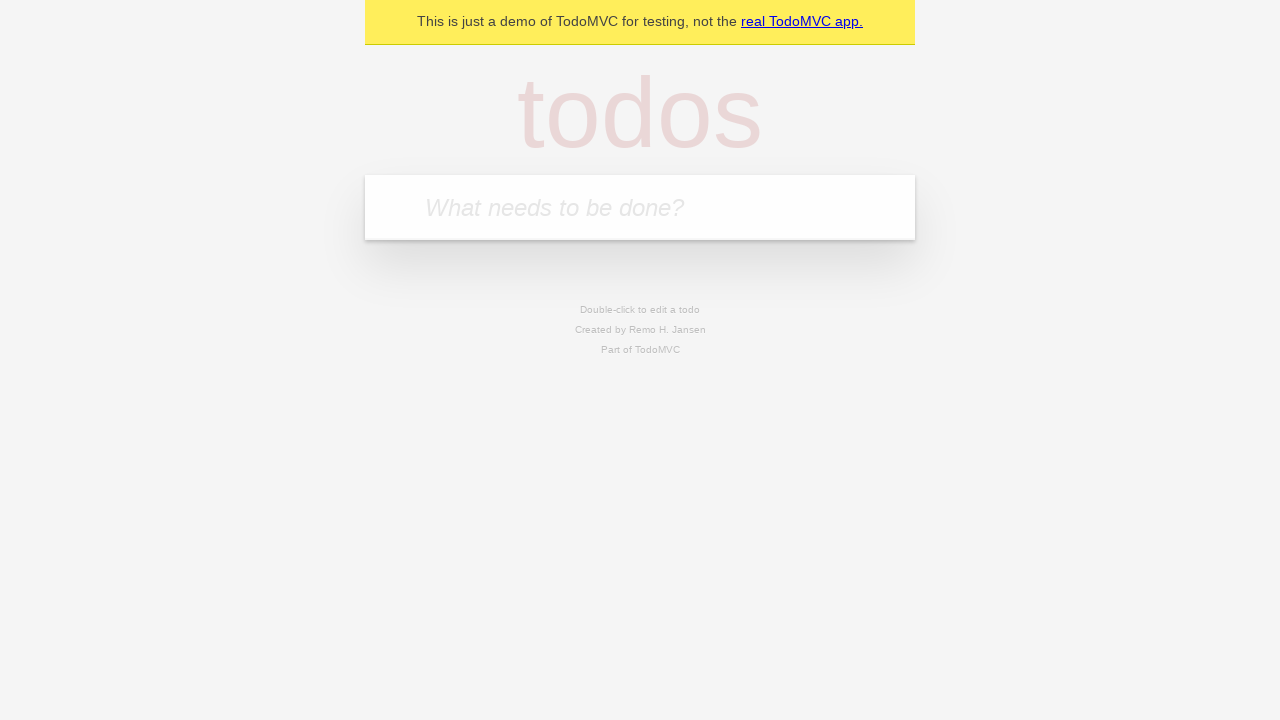

Filled first todo: 'buy some cheese' on internal:attr=[placeholder="What needs to be done?"i]
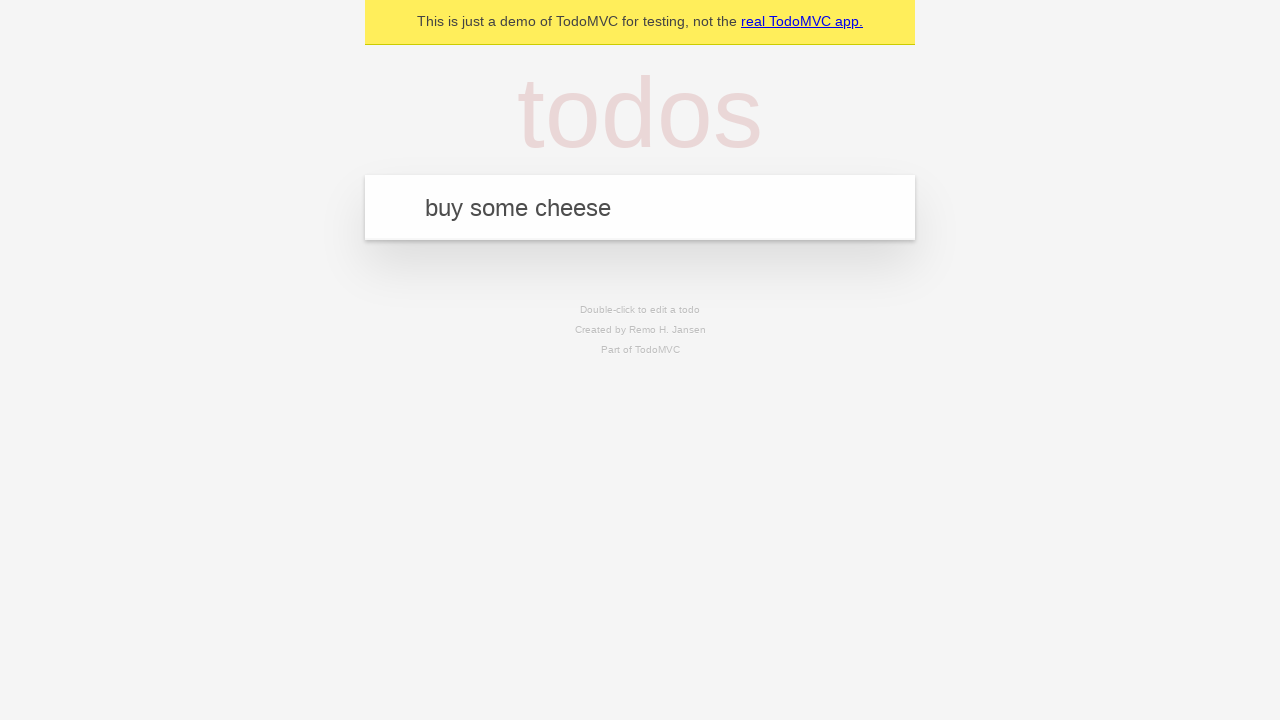

Submitted first todo by pressing Enter on internal:attr=[placeholder="What needs to be done?"i]
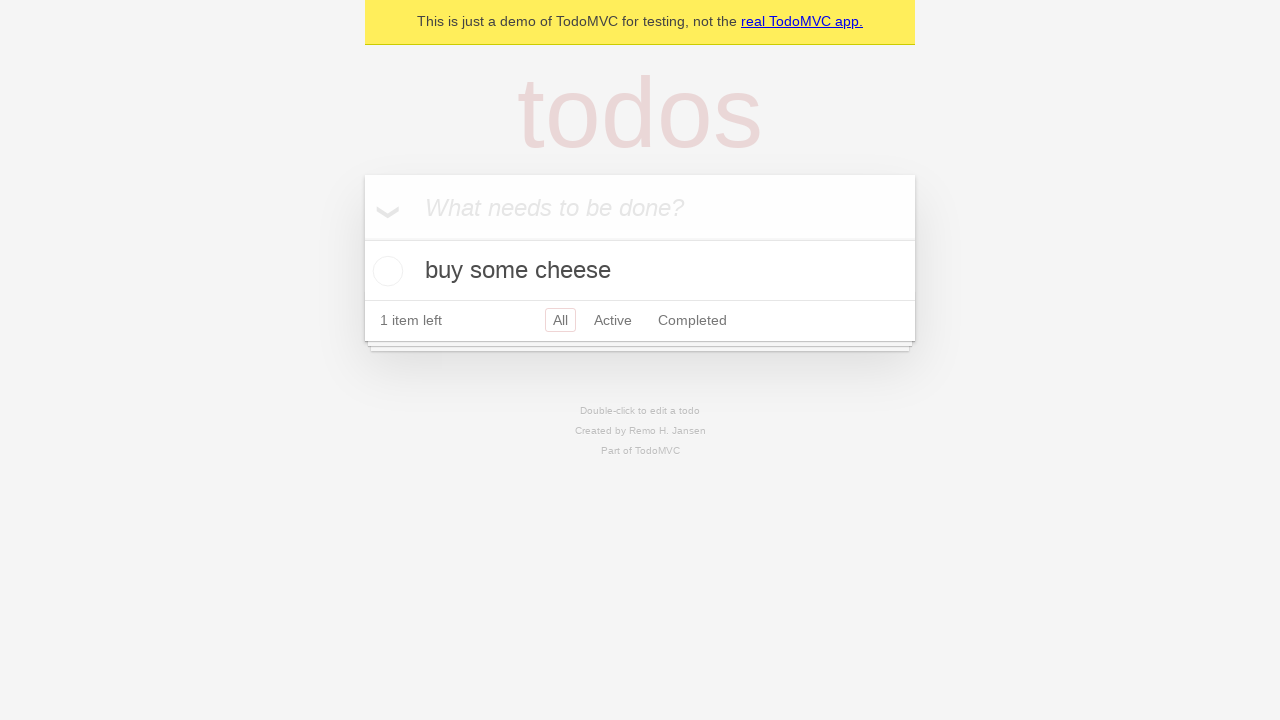

Filled second todo: 'feed the cat' on internal:attr=[placeholder="What needs to be done?"i]
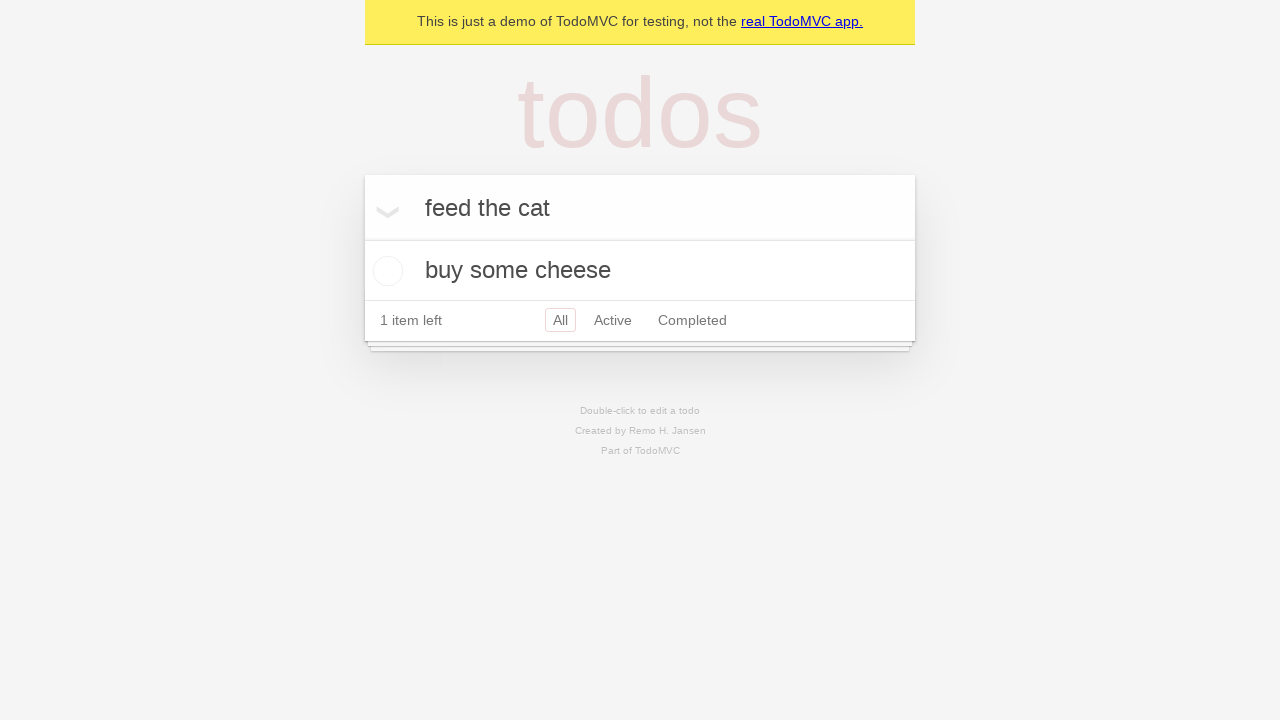

Submitted second todo by pressing Enter on internal:attr=[placeholder="What needs to be done?"i]
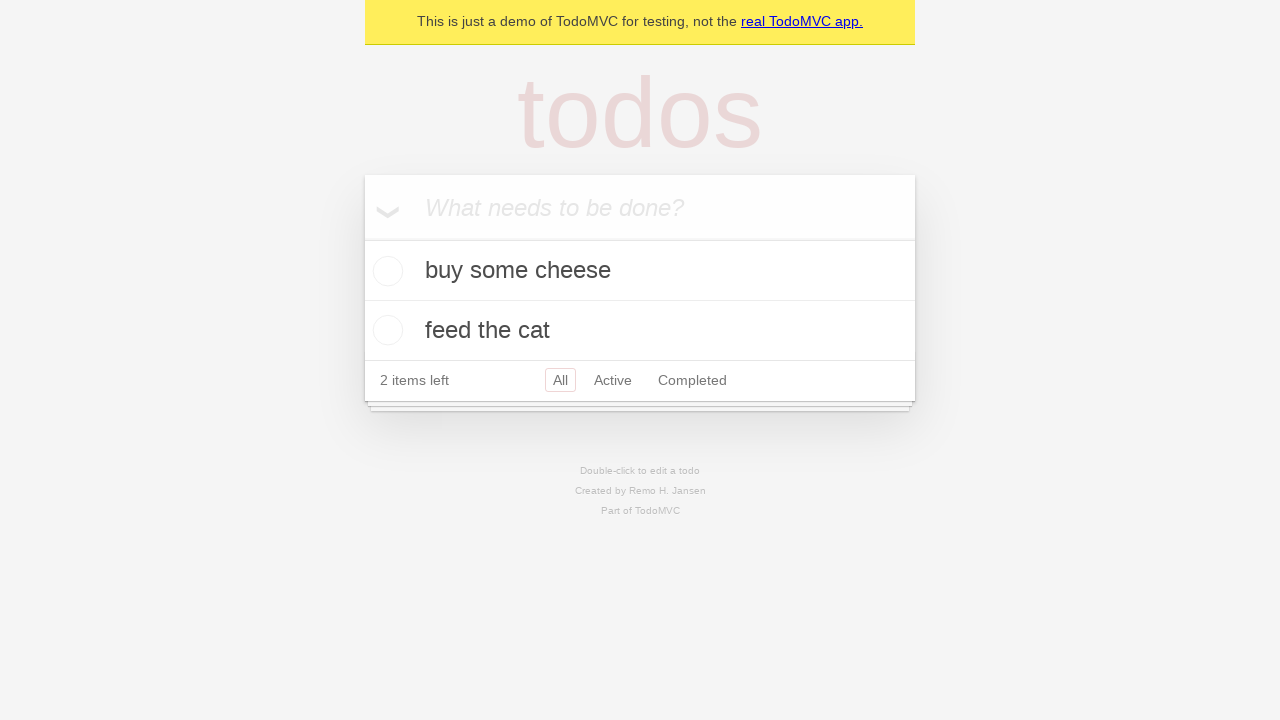

Located checkbox for first todo
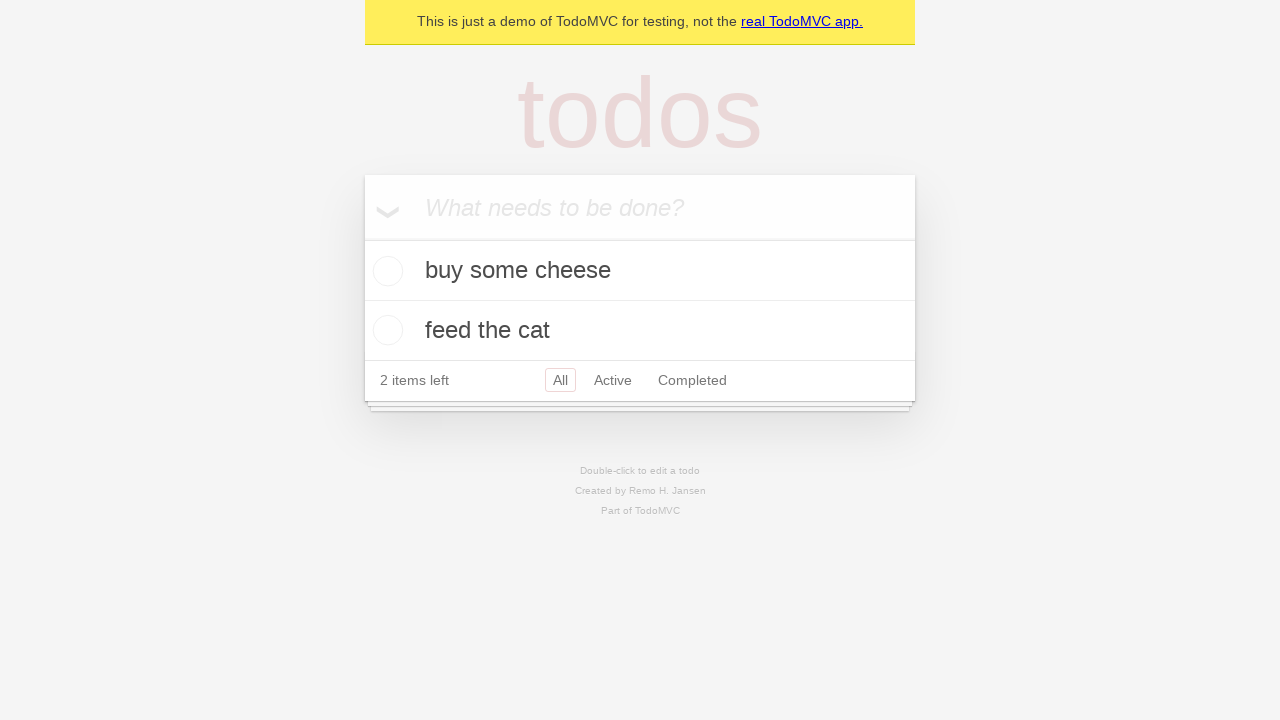

Checked first todo as completed at (385, 271) on internal:testid=[data-testid="todo-item"s] >> nth=0 >> internal:role=checkbox
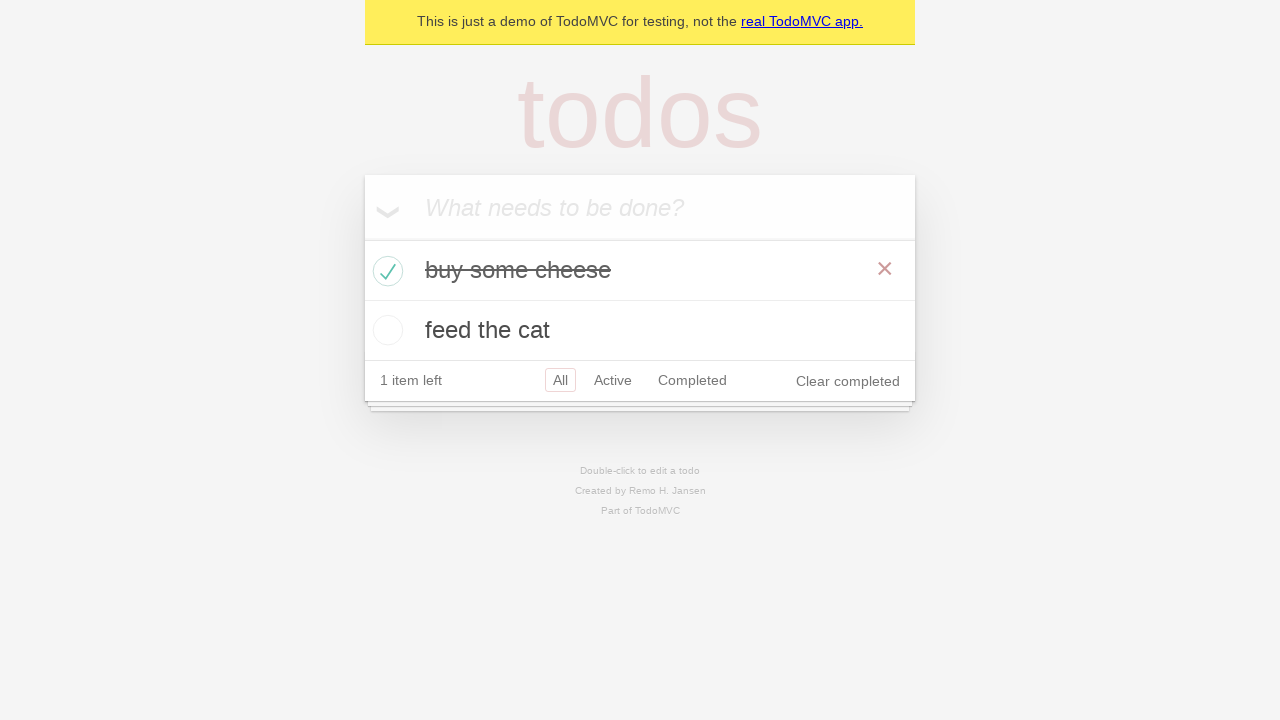

Reloaded page to test data persistence
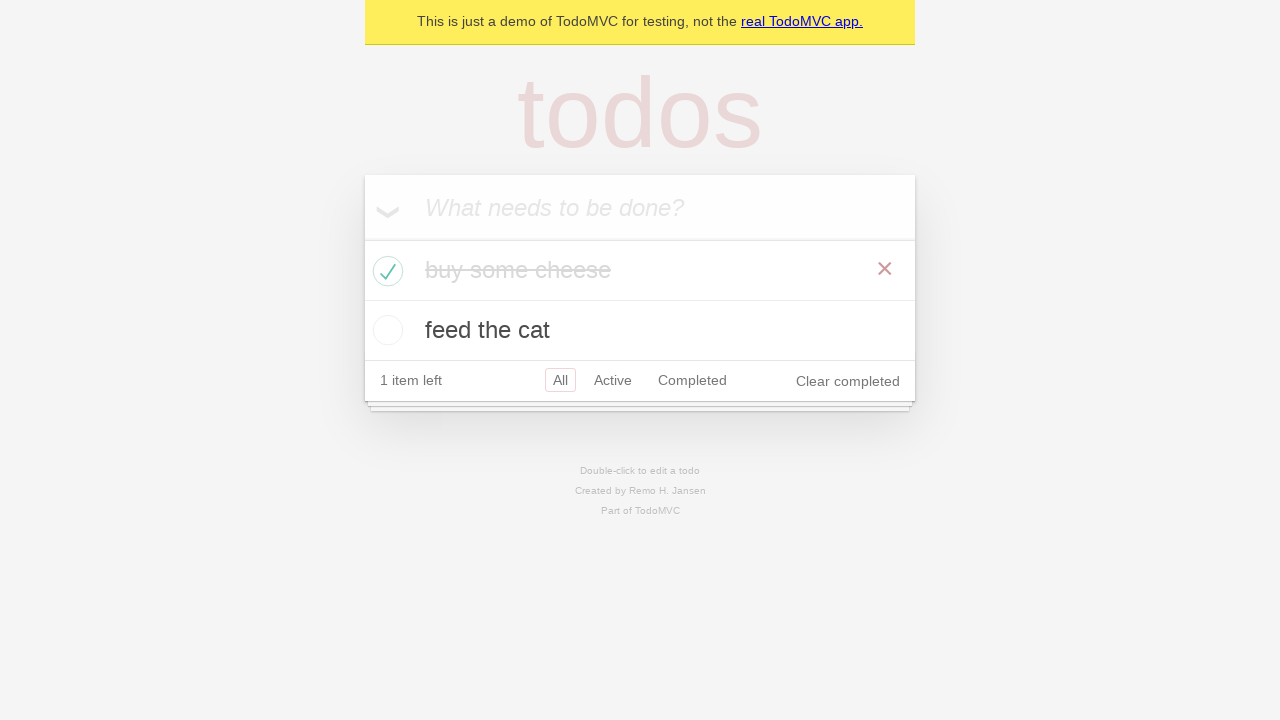

Todos loaded after page reload
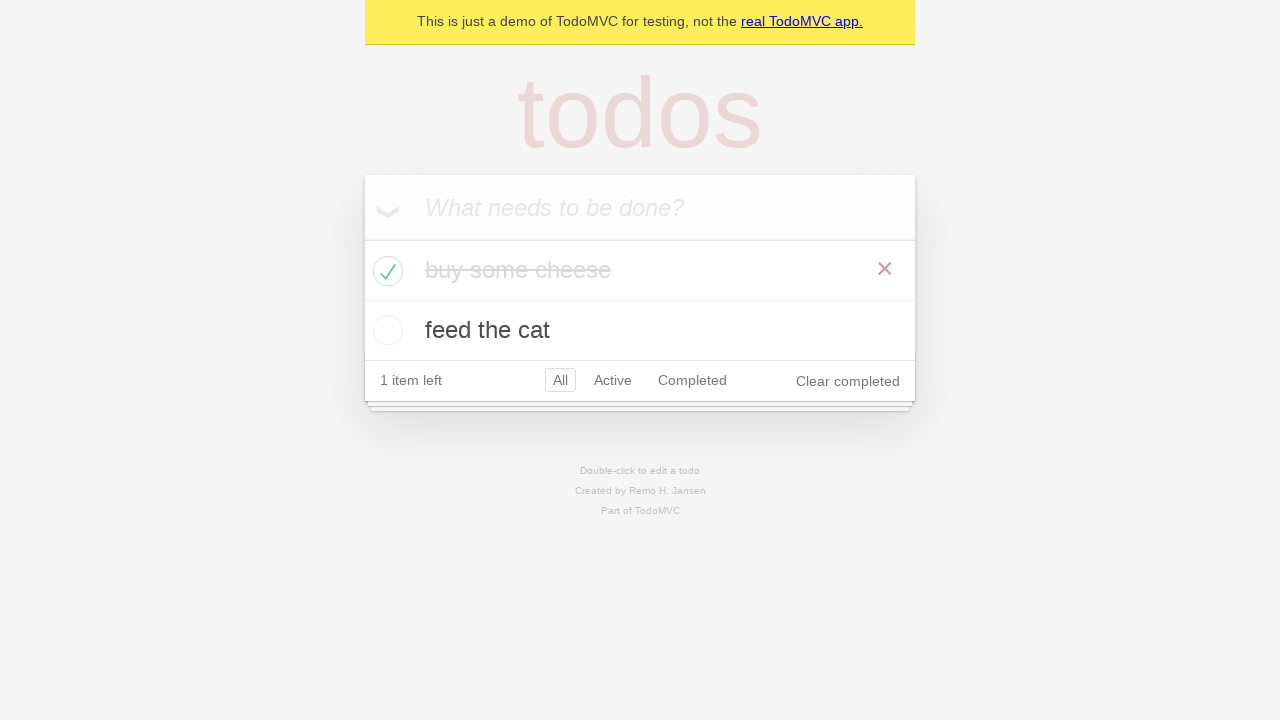

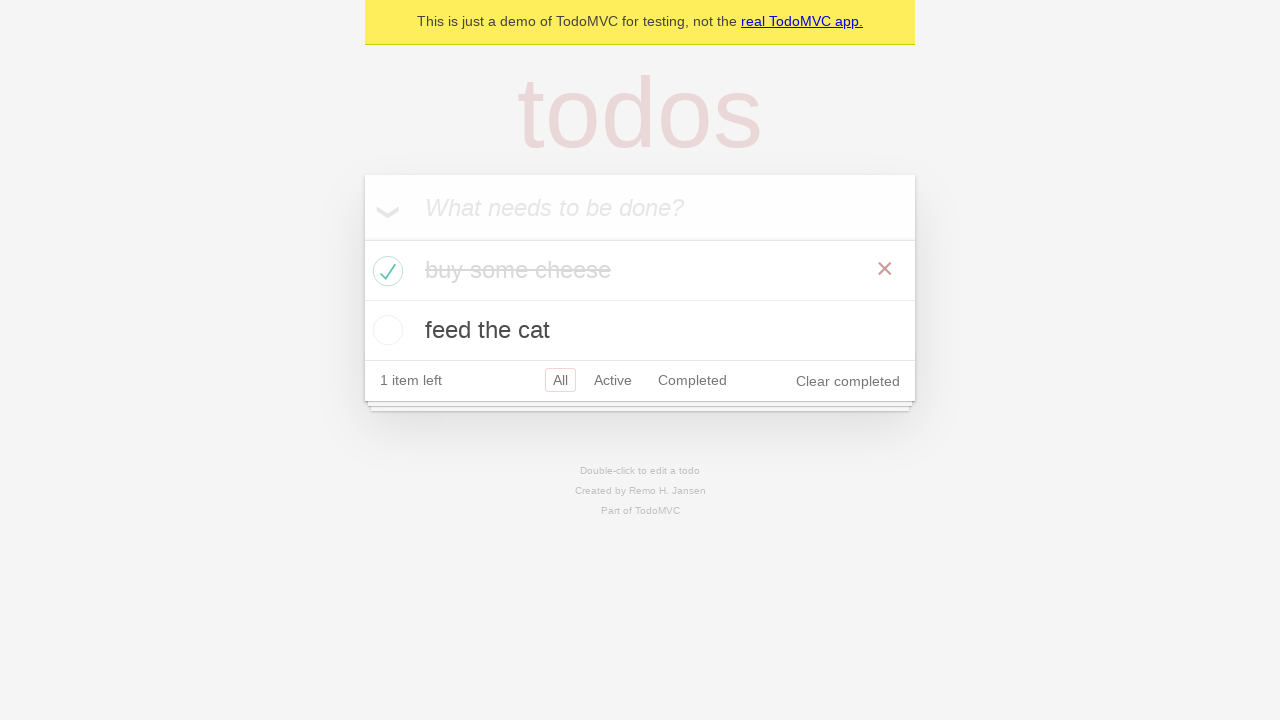